Navigates to the login page via My Account and Login button

Starting URL: https://alchemy.hguy.co/lms

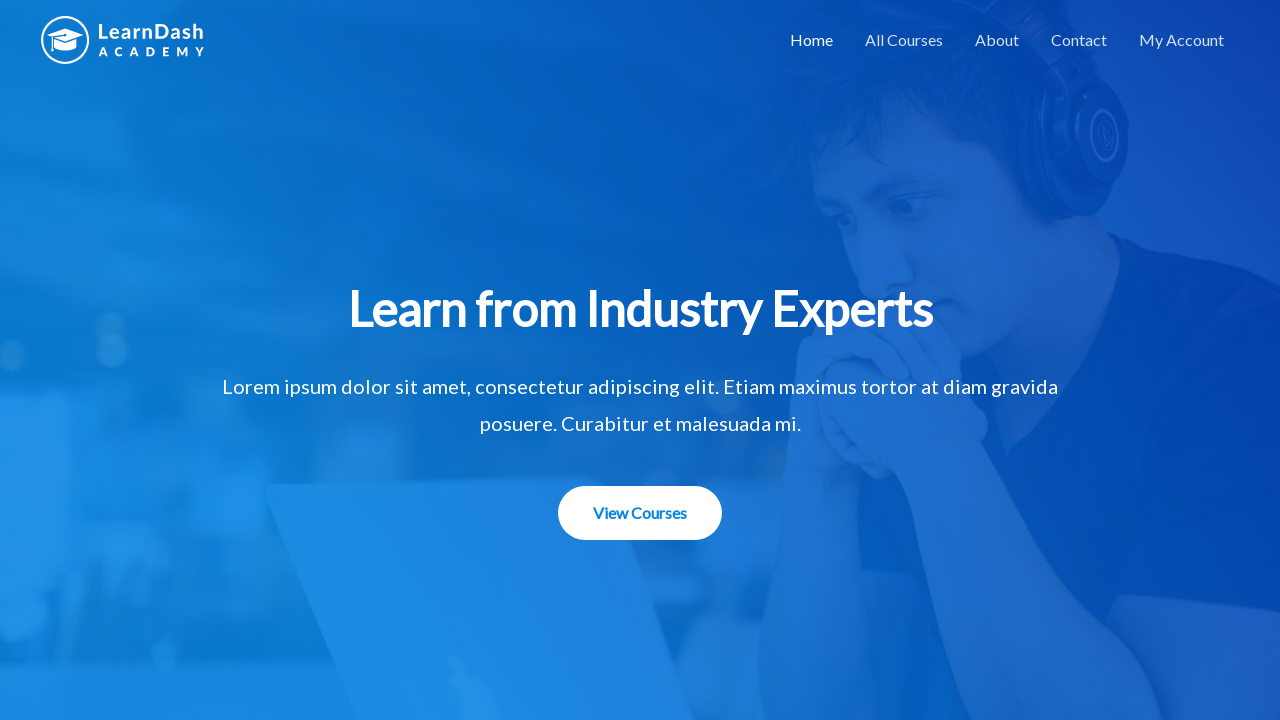

Waited for My Account menu item to be visible
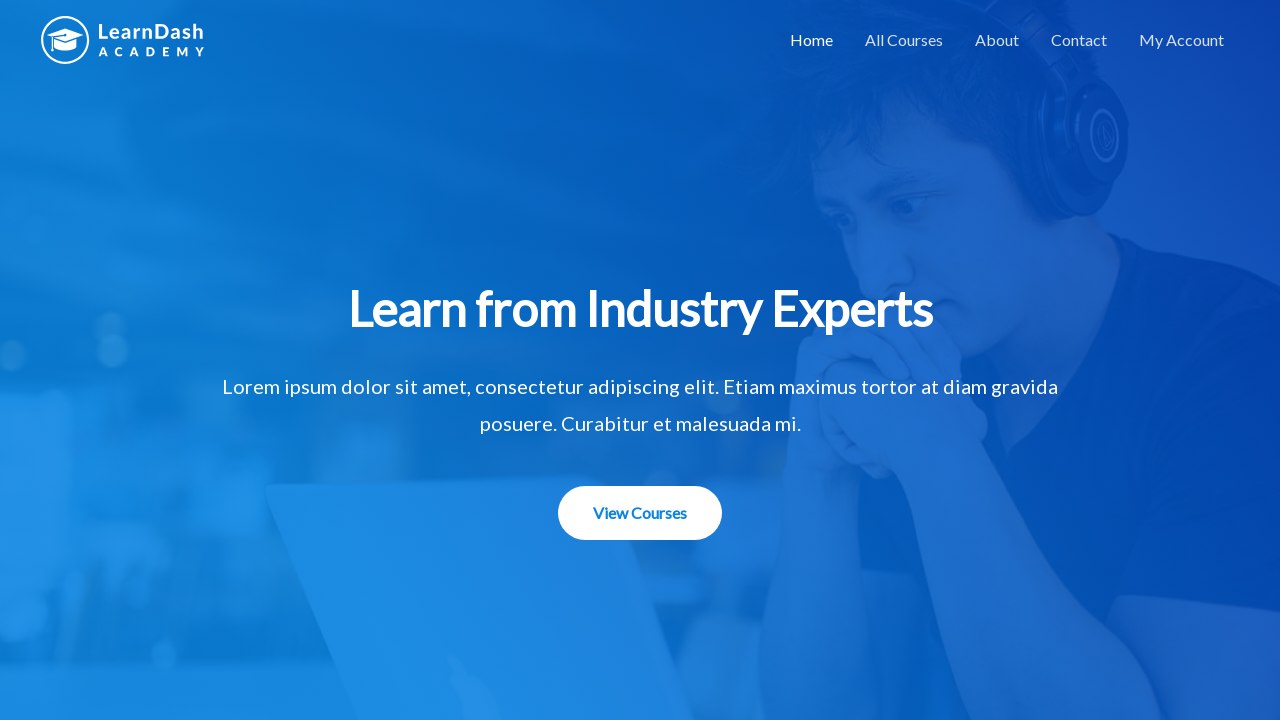

Clicked on My Account menu item
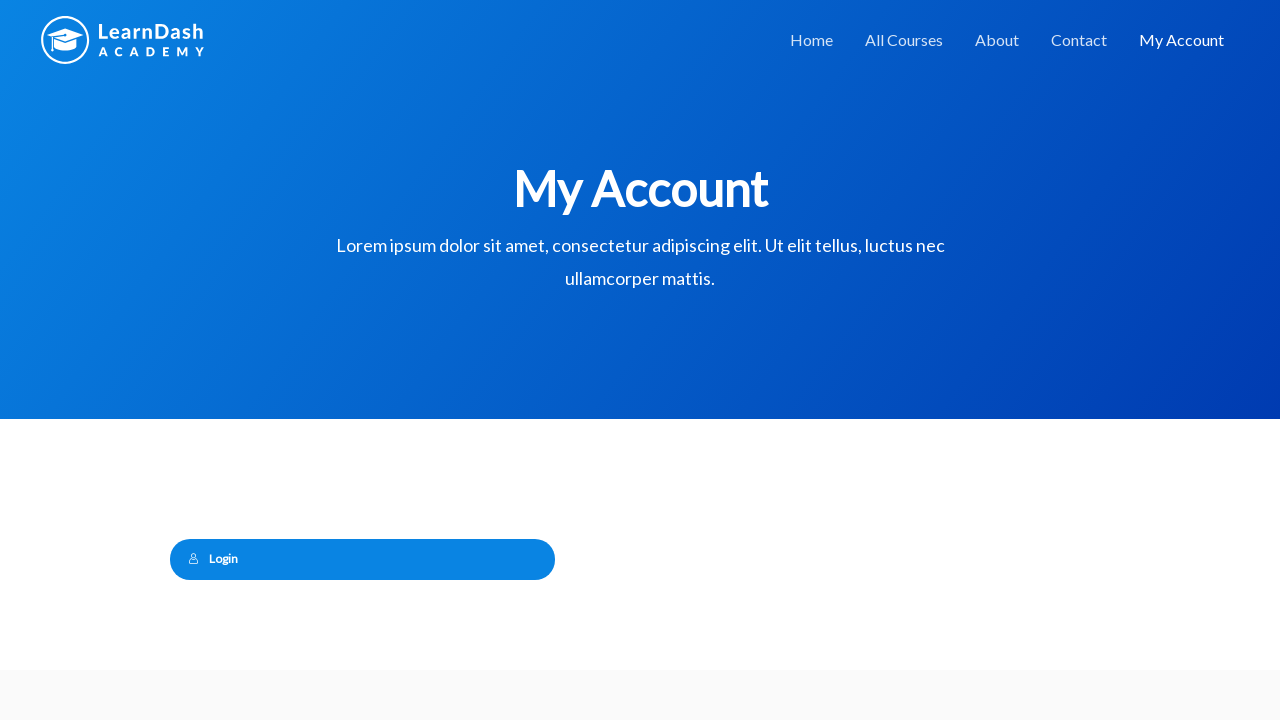

Waited for Login button to be visible
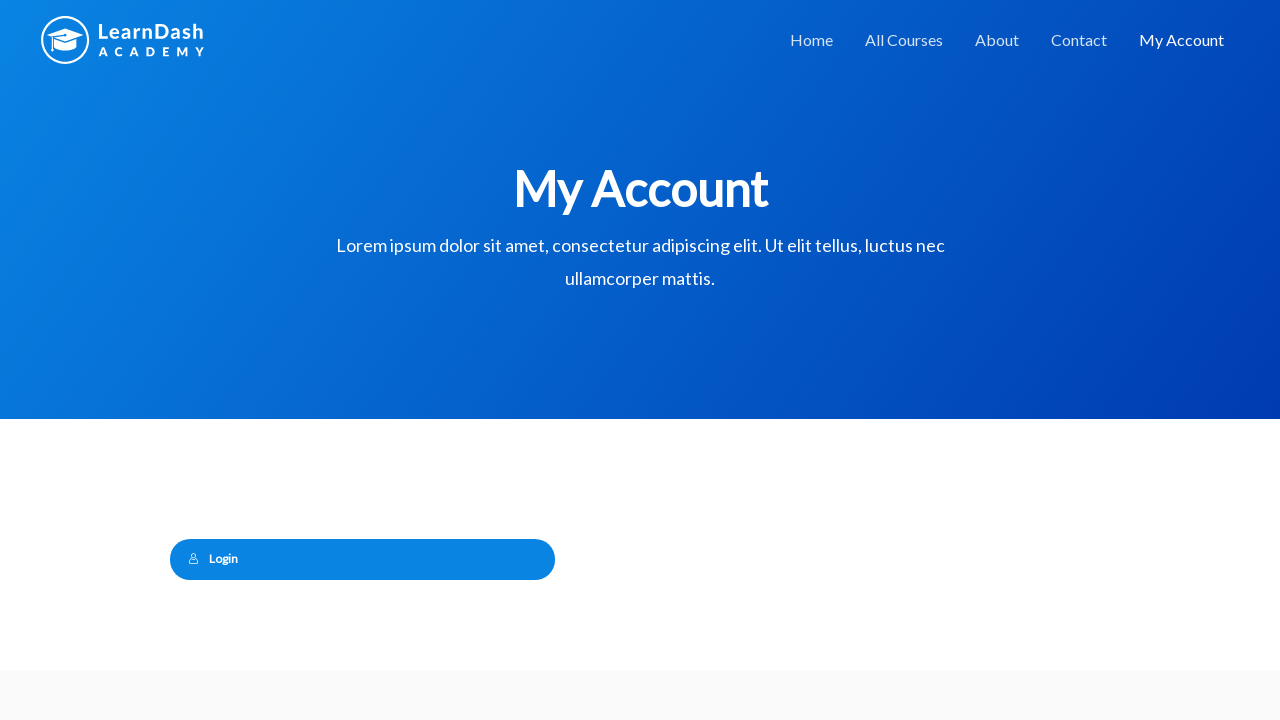

Clicked on Login button
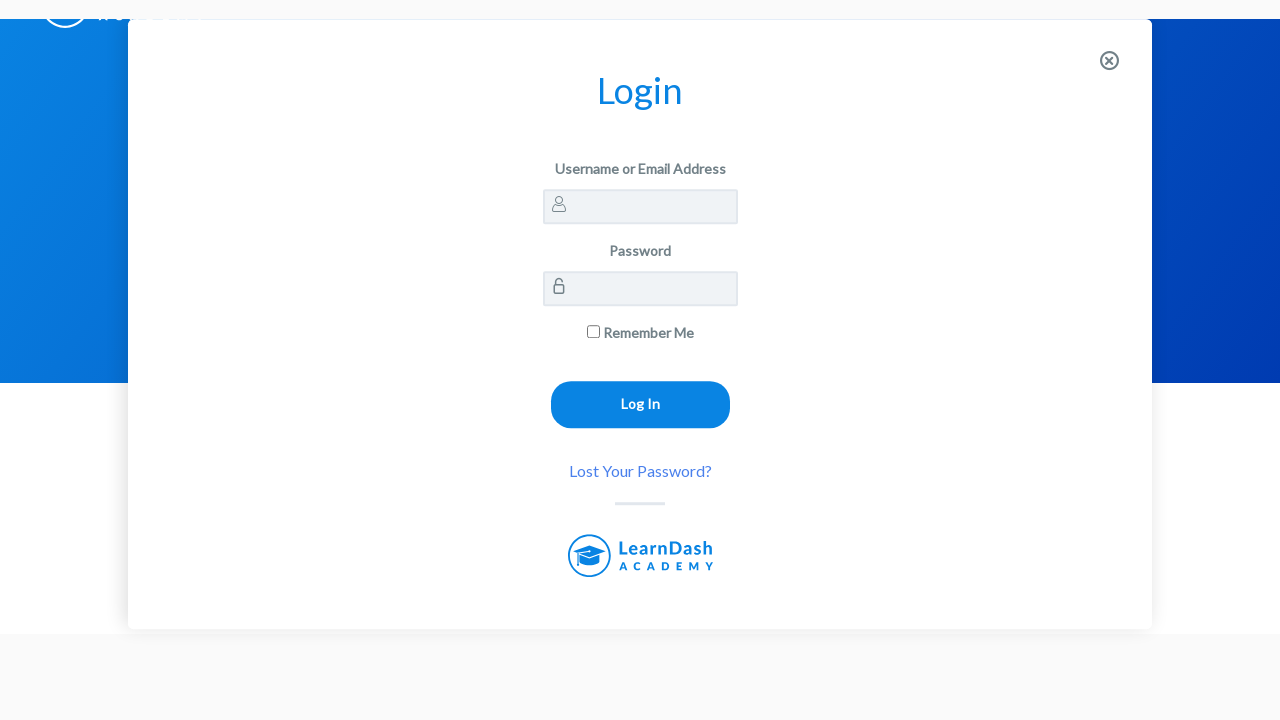

Login form loaded successfully
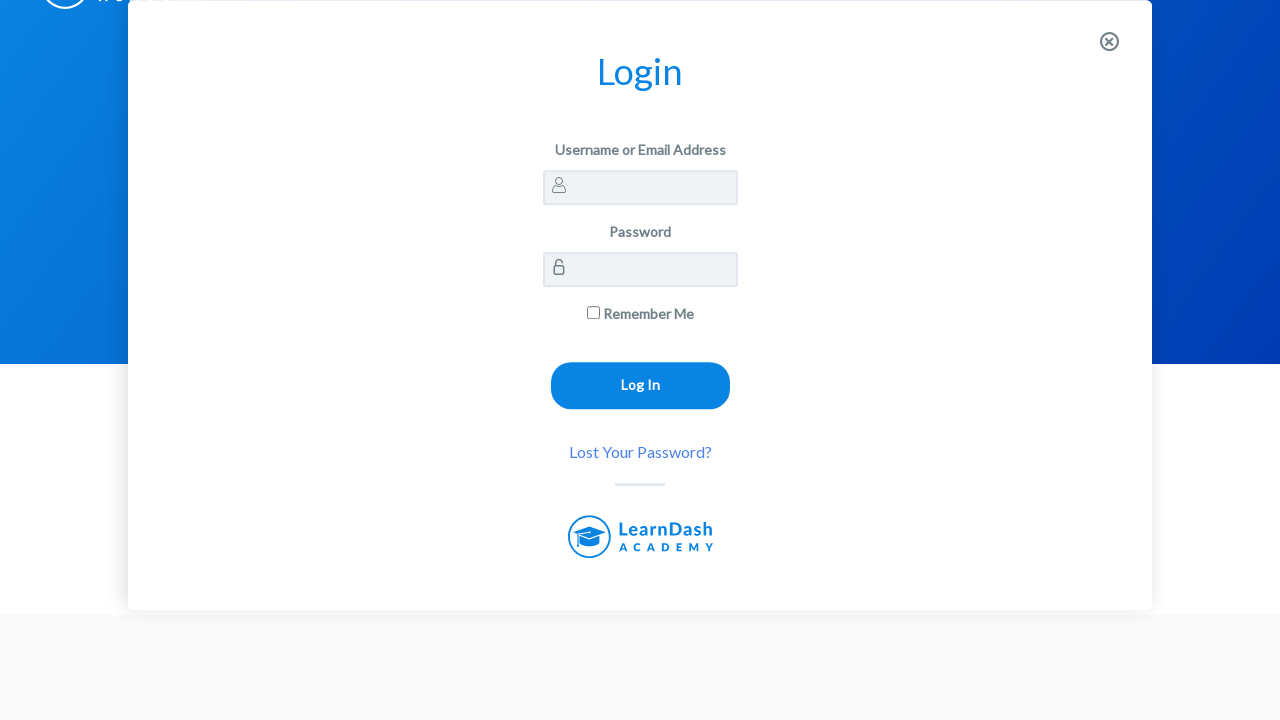

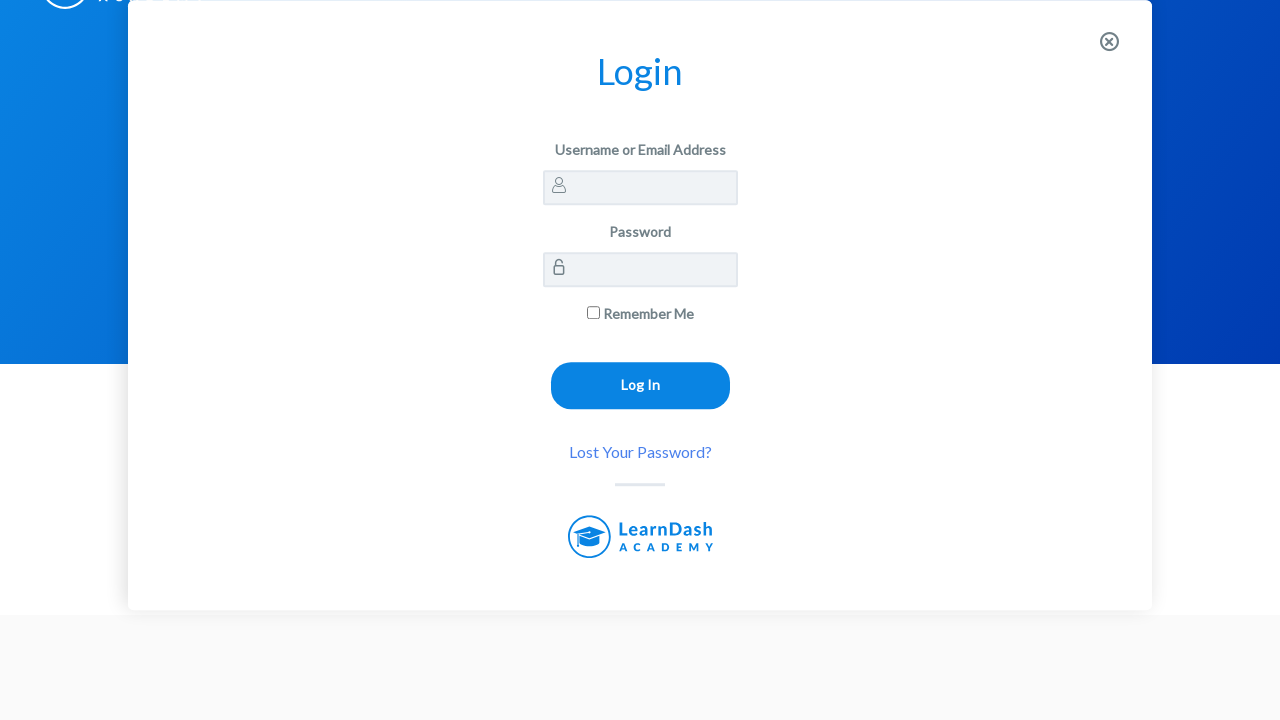